Tests hover functionality by hovering over user1's avatar image to reveal user information

Starting URL: http://the-internet.herokuapp.com/hovers

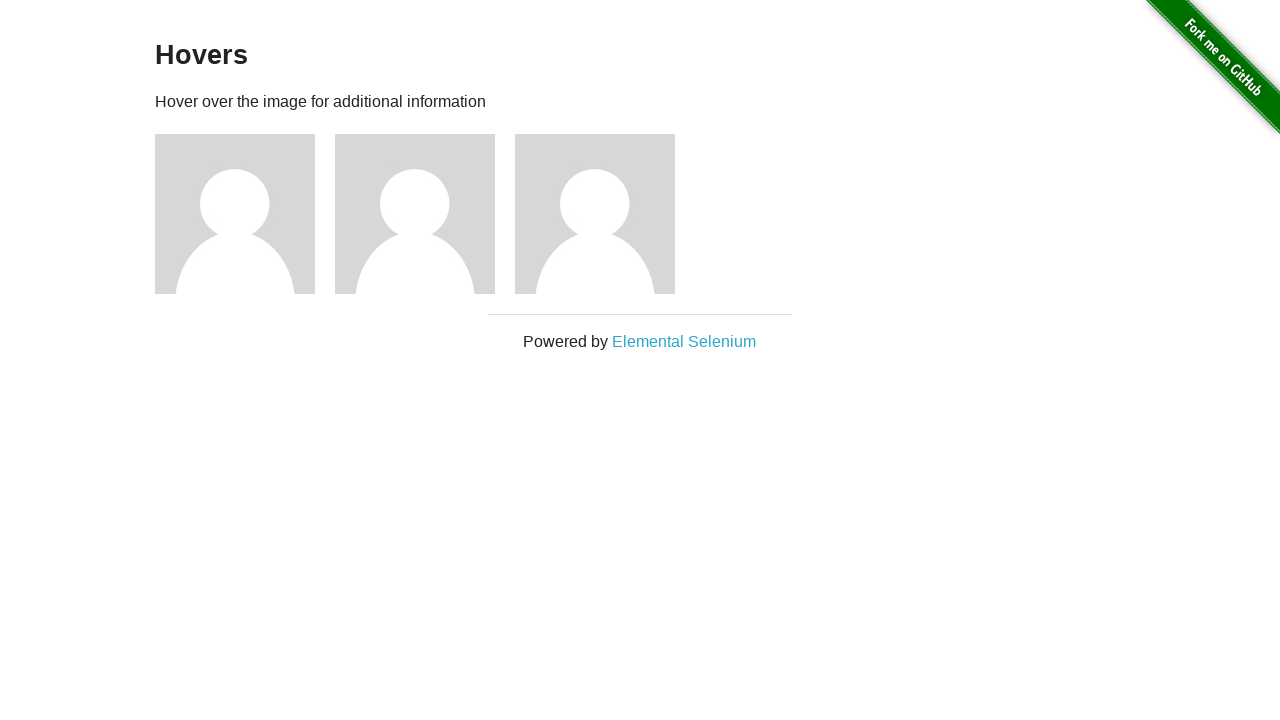

Hovered over user1's avatar image at (235, 214) on xpath=//h5[.='name: user1']//parent::div//preceding-sibling::img[@src='/img/avat
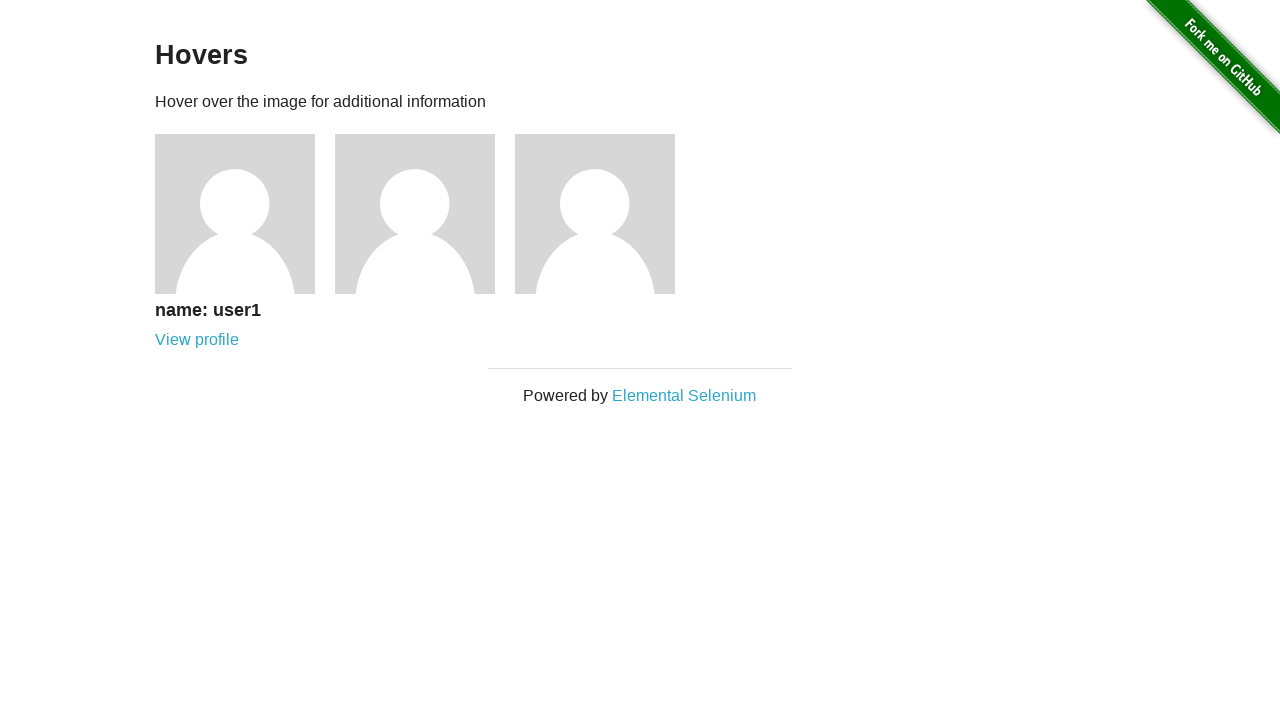

Located user2 information element
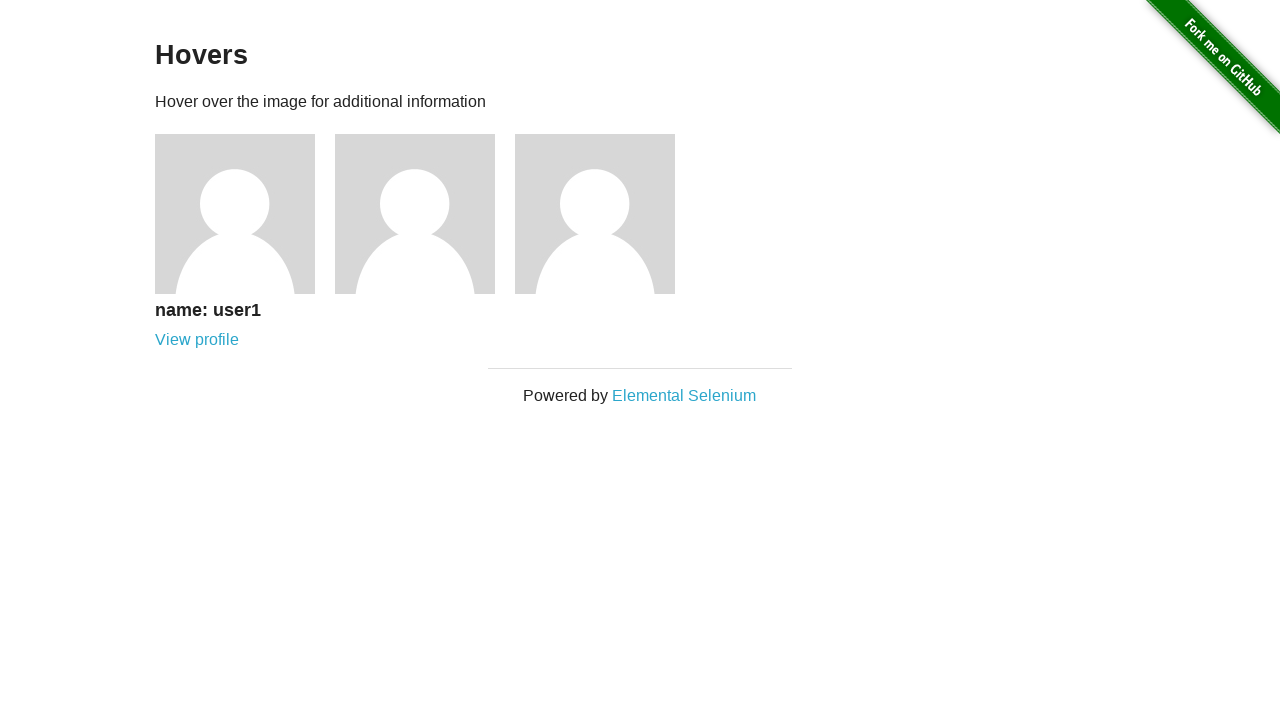

Located user3 information element
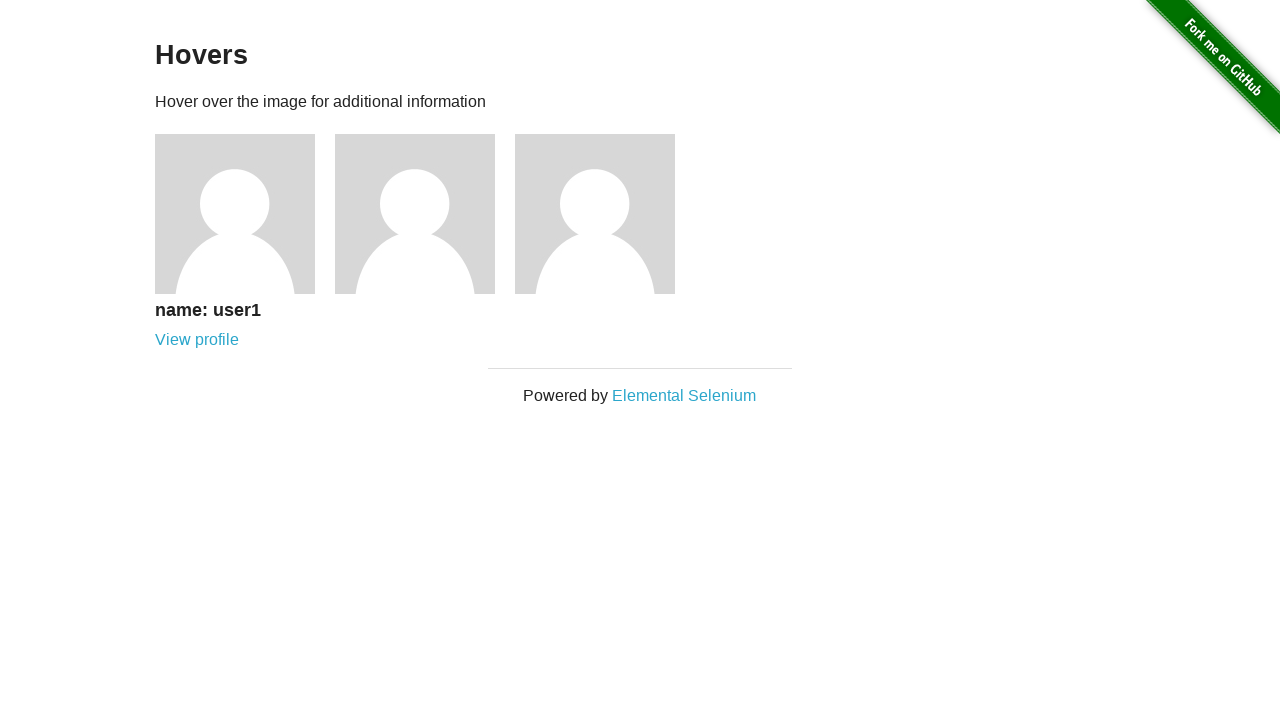

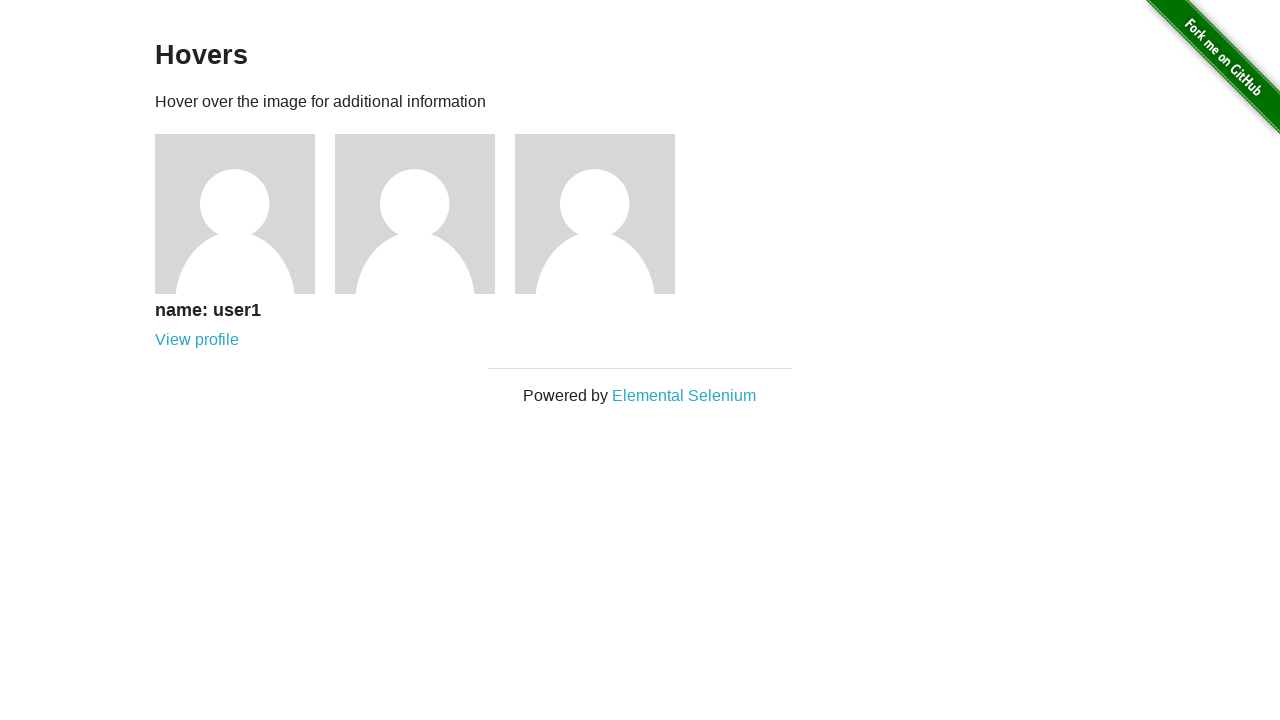